Tests checkbox functionality by checking all checkboxes in a checkbox group on the HTML Elements page.

Starting URL: https://techglobal-training.com/frontend

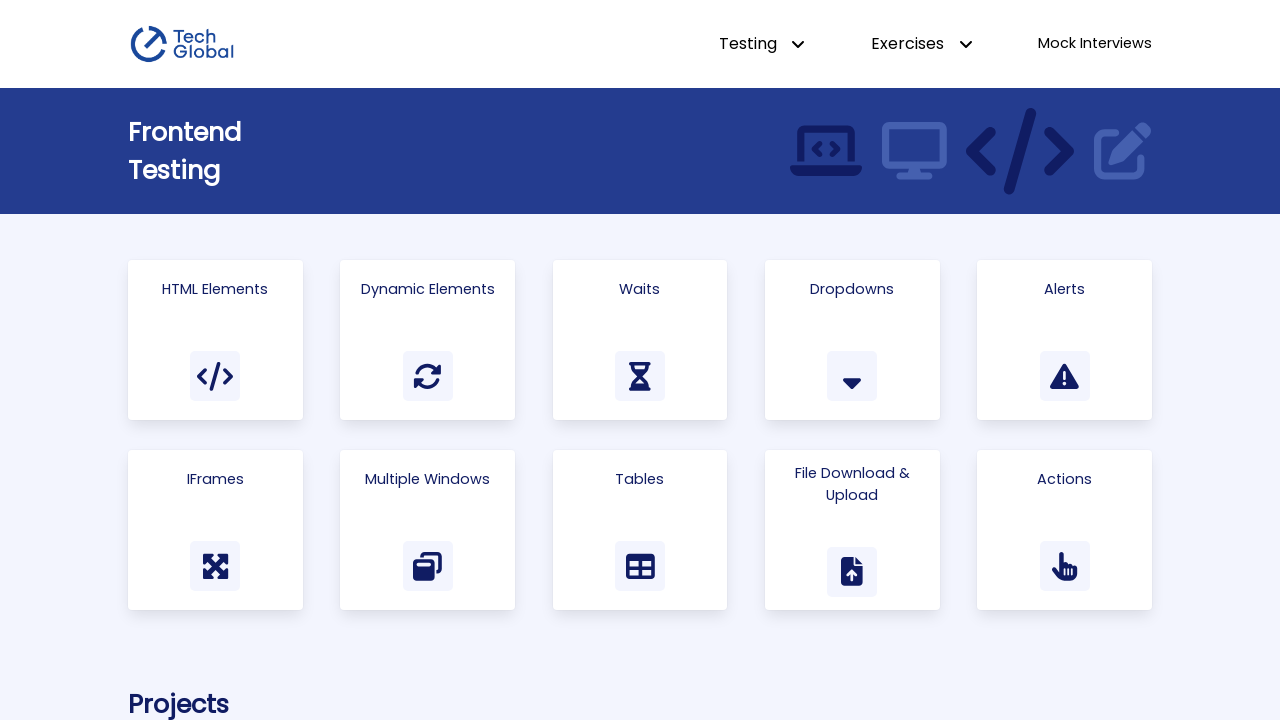

Clicked on 'HTML Elements' link at (215, 340) on a:has-text('HTML Elements')
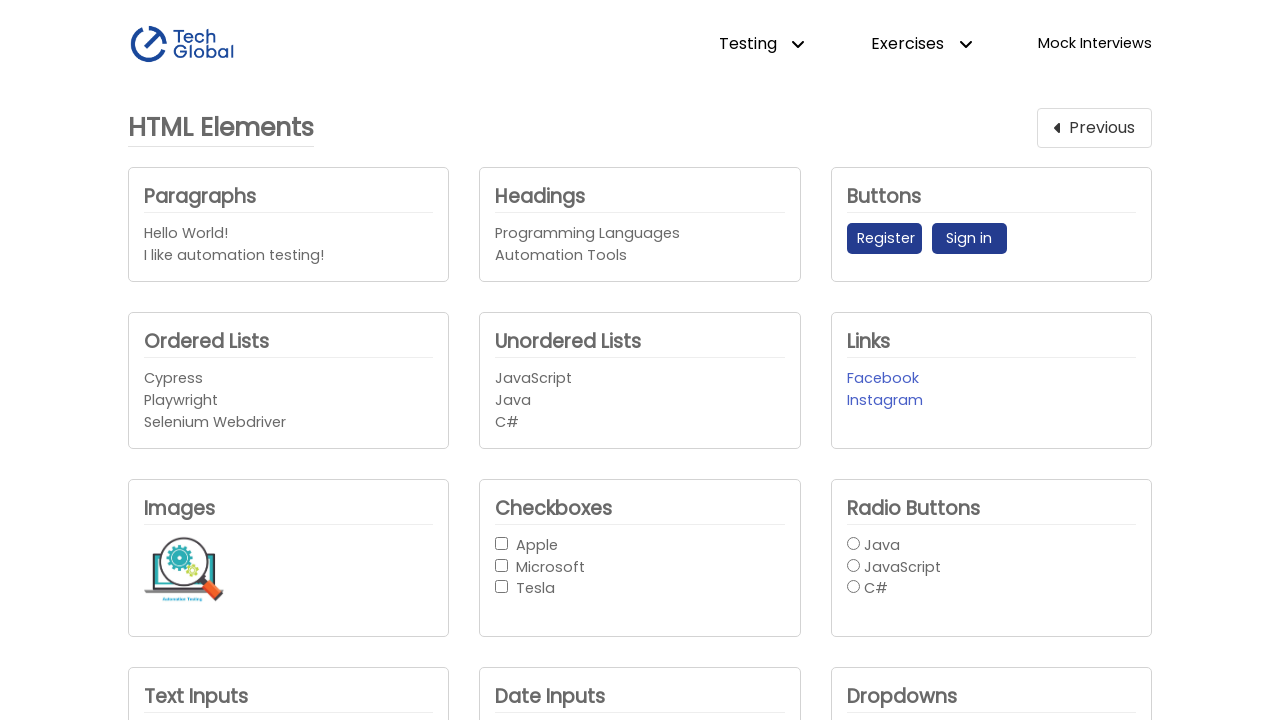

Checkbox group loaded
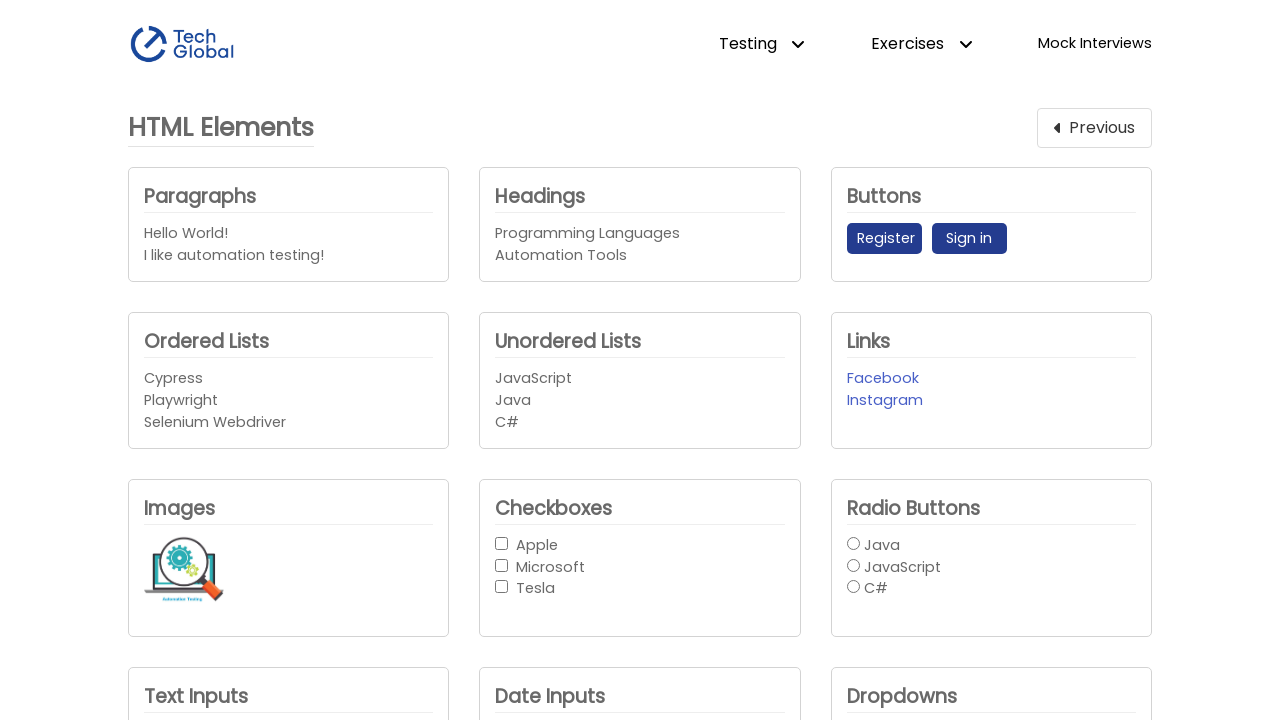

Retrieved all checkboxes from the checkbox group
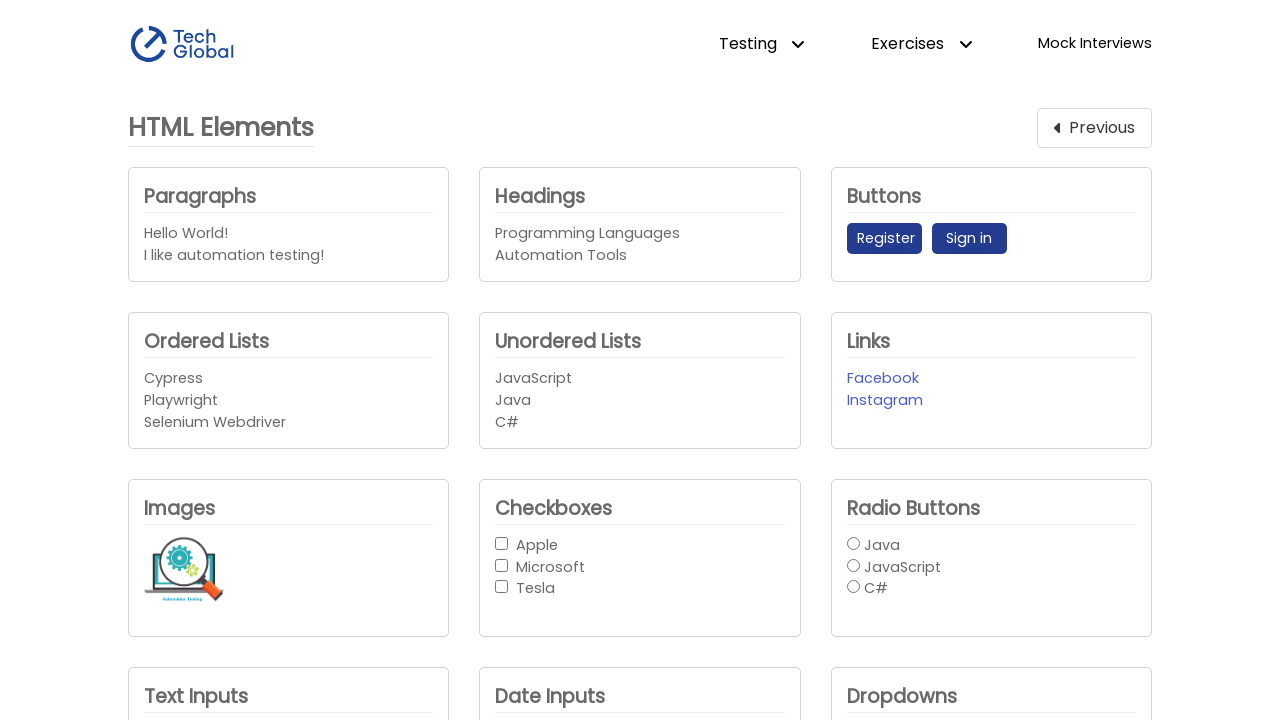

Checked a checkbox in the checkbox group at (502, 543) on #checkbox-button-group input >> nth=0
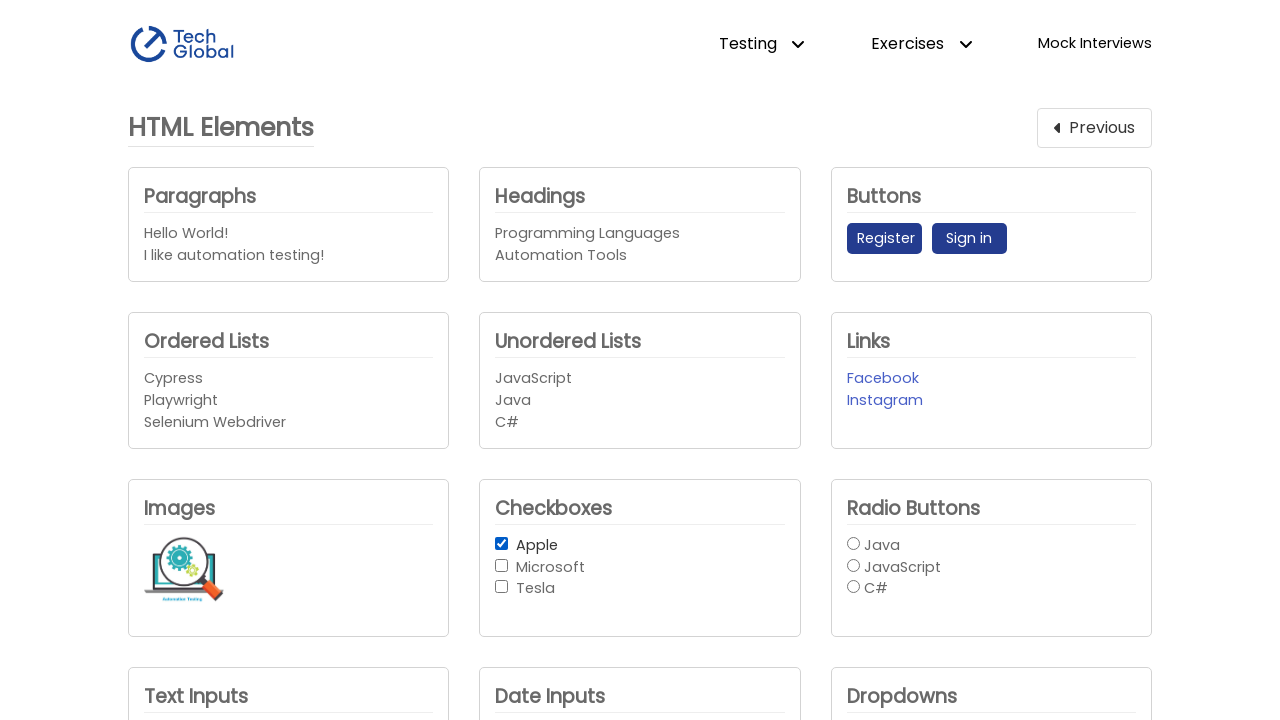

Checked a checkbox in the checkbox group at (502, 565) on #checkbox-button-group input >> nth=1
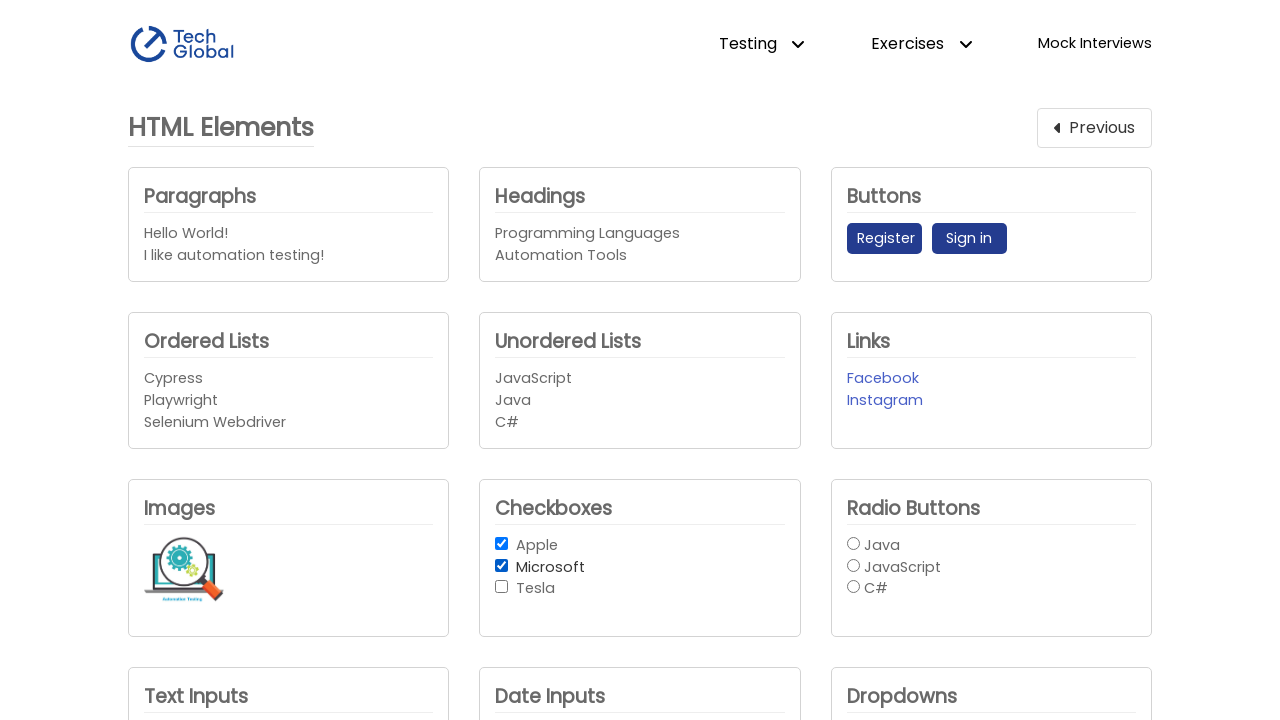

Checked a checkbox in the checkbox group at (502, 587) on #checkbox-button-group input >> nth=2
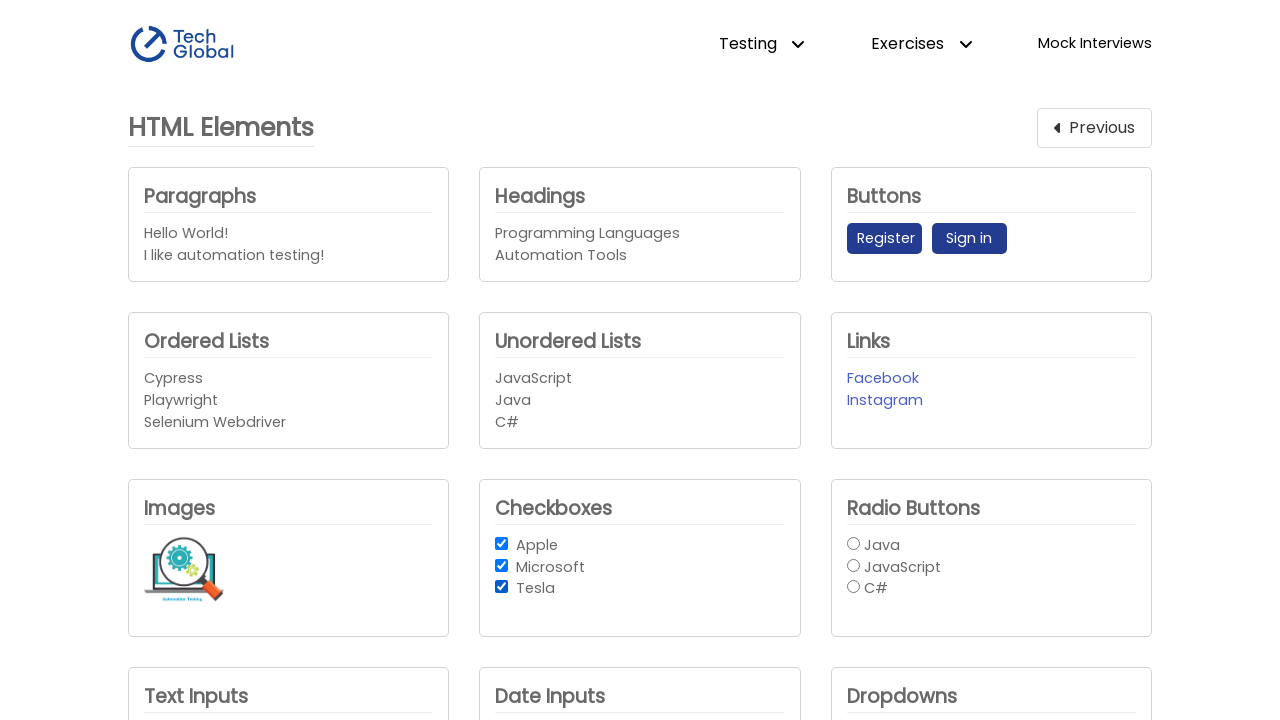

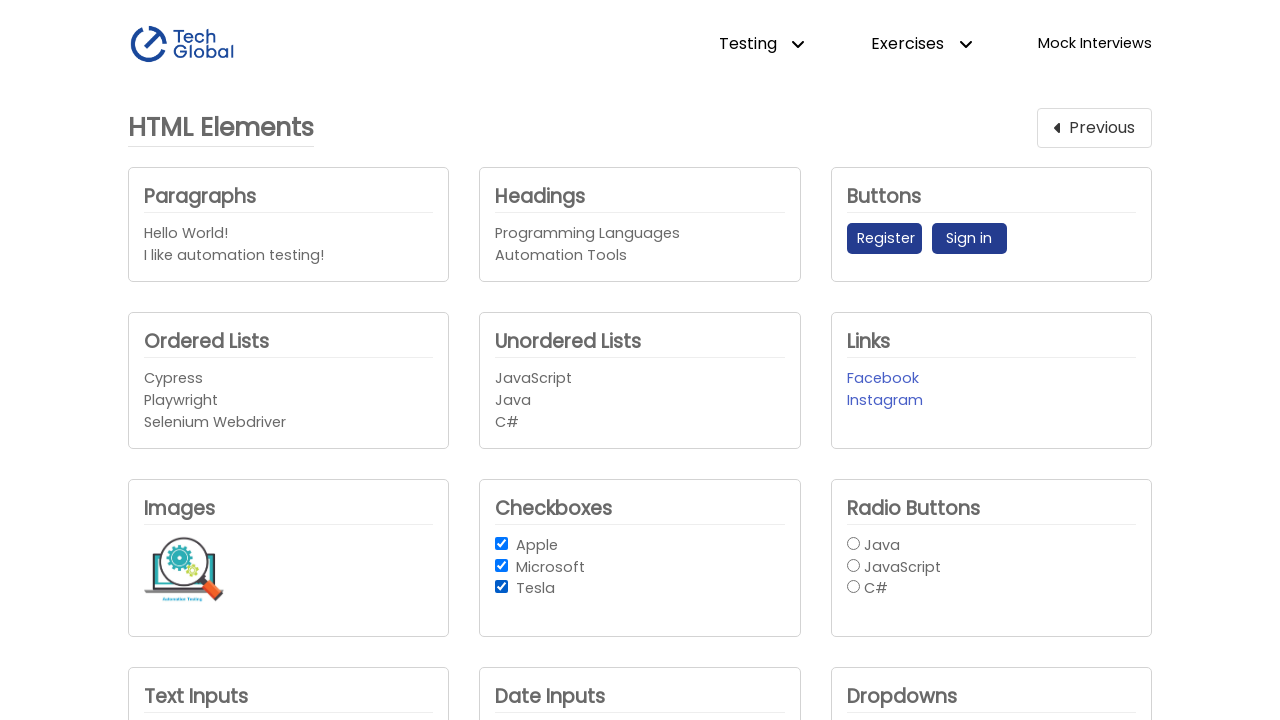